Tests that two checked todos show correct clear button text with plural term

Starting URL: http://backbonejs.org/examples/todos/

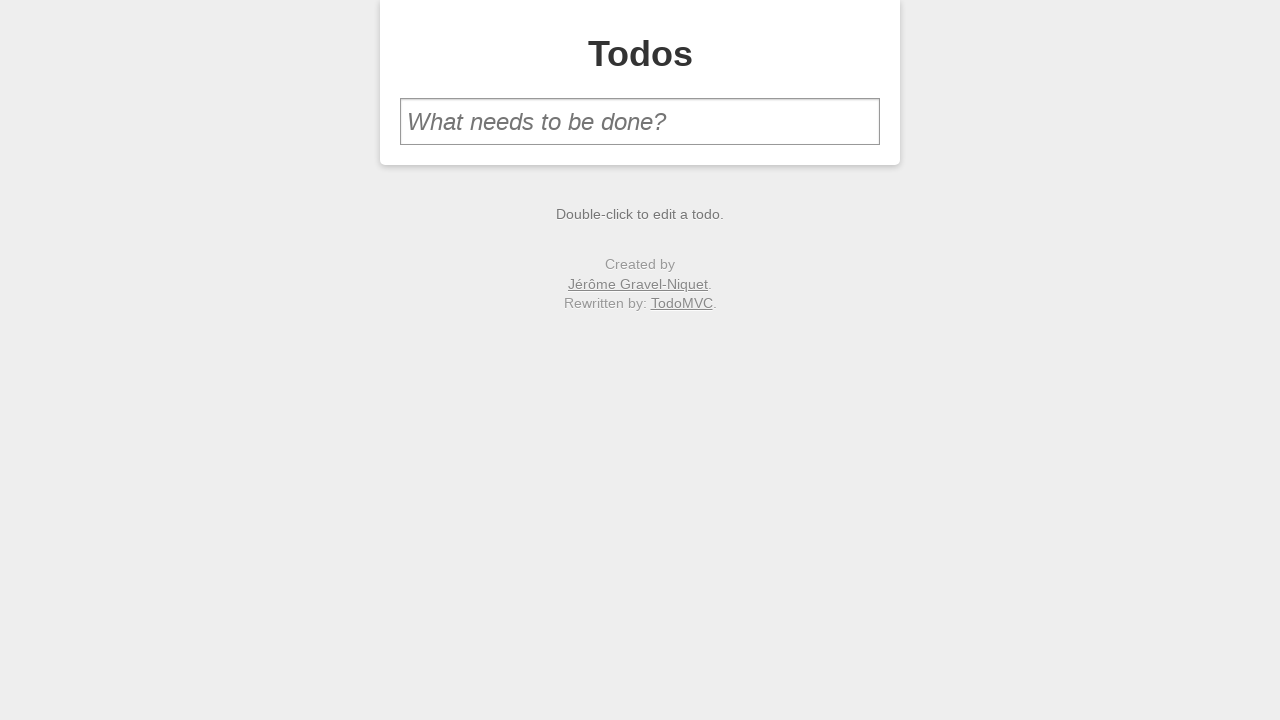

Filled new todo input with 'one' on #new-todo
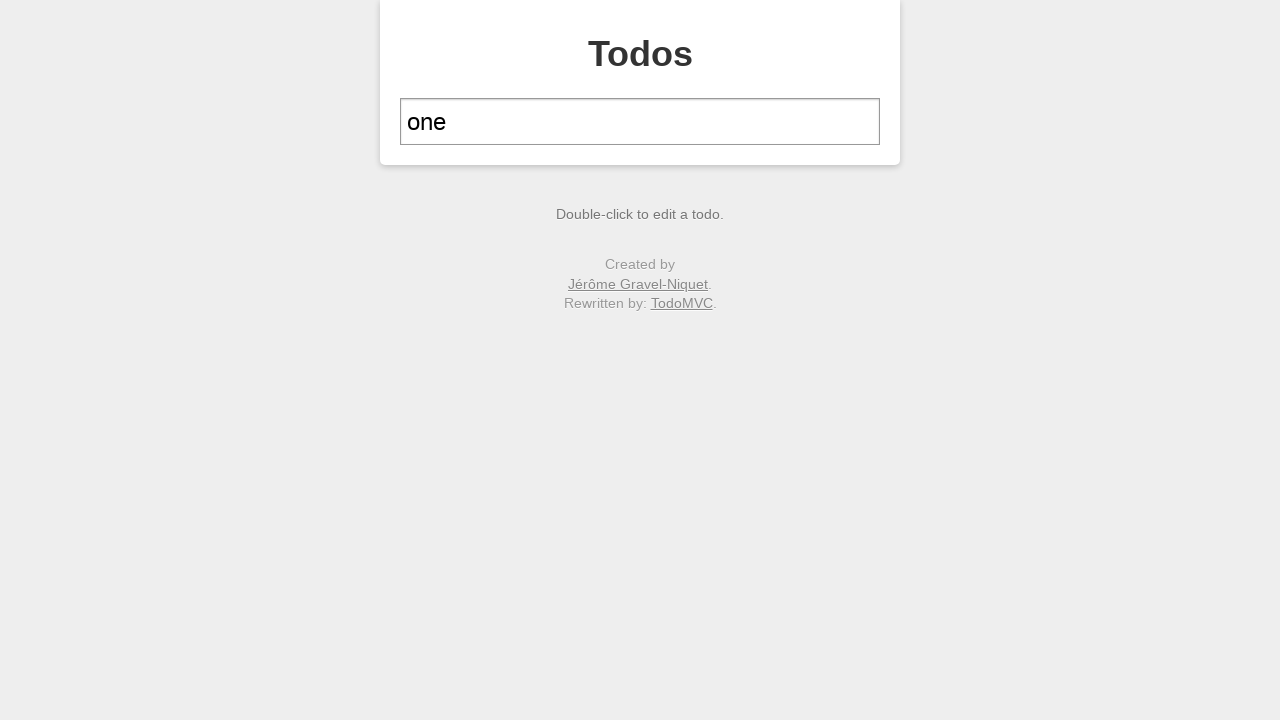

Pressed Enter to add first todo item on #new-todo
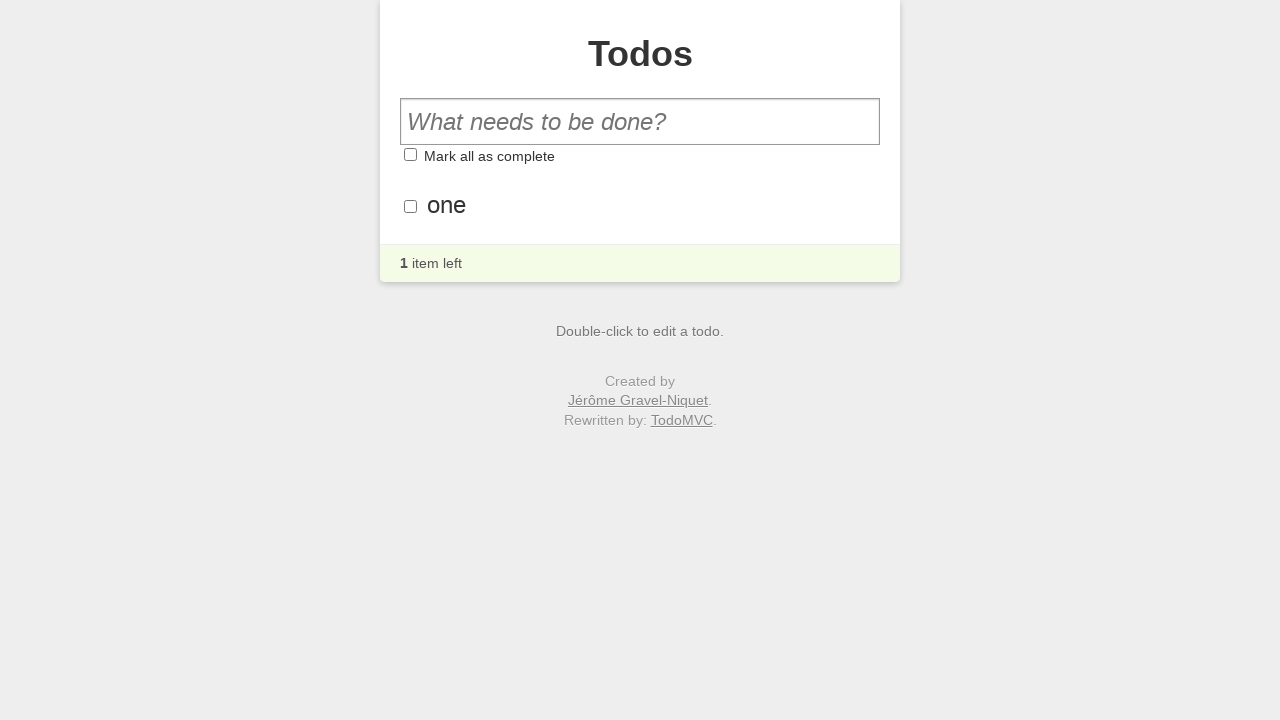

Filled new todo input with 'two' on #new-todo
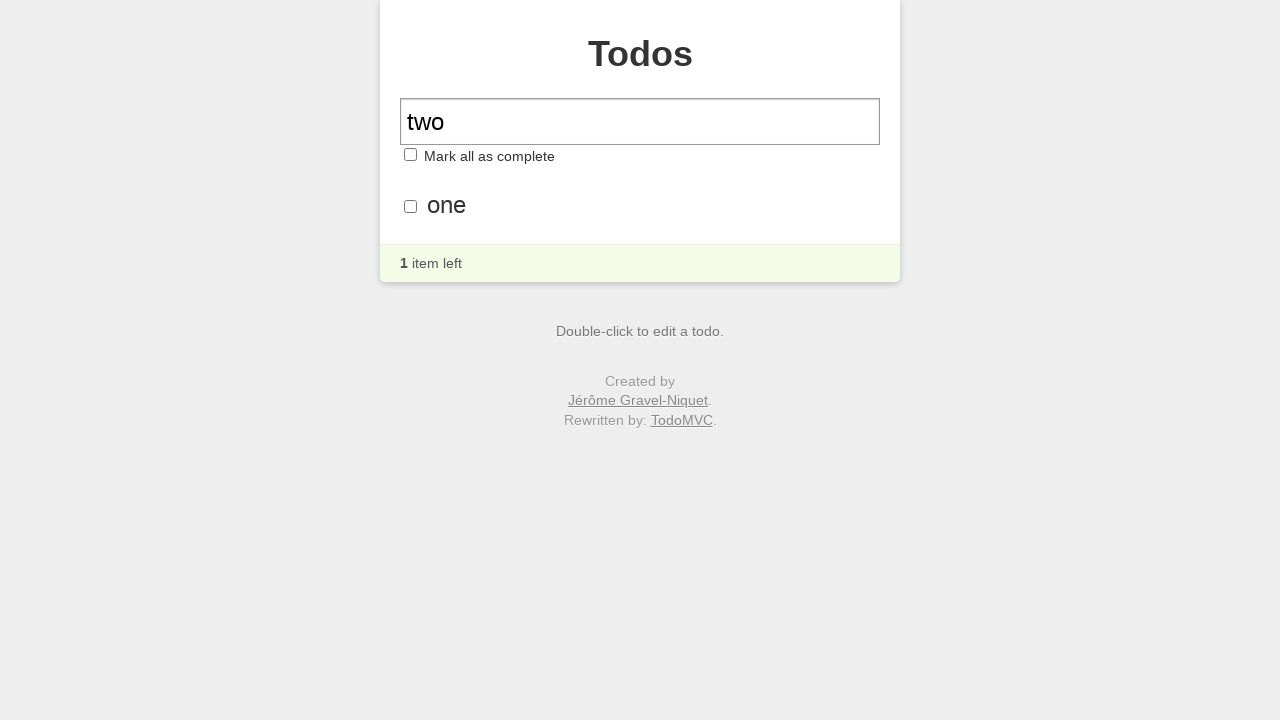

Pressed Enter to add second todo item on #new-todo
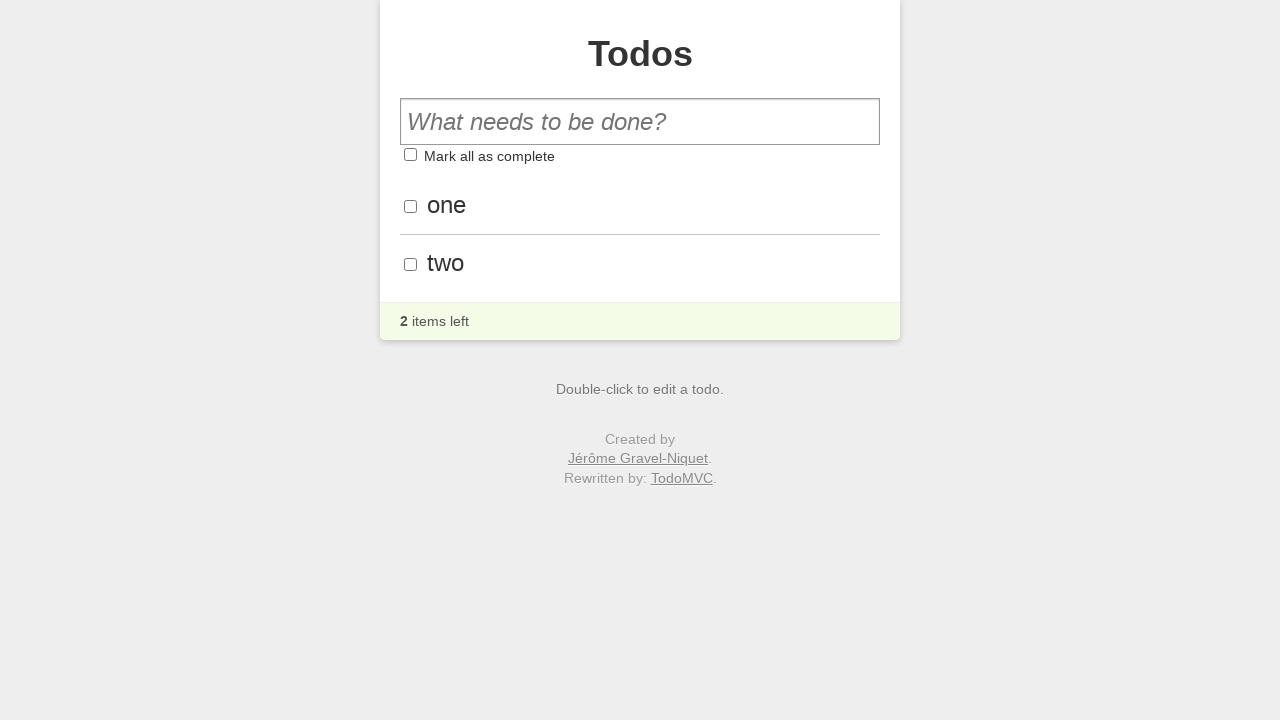

Toggle-all checkbox selector loaded
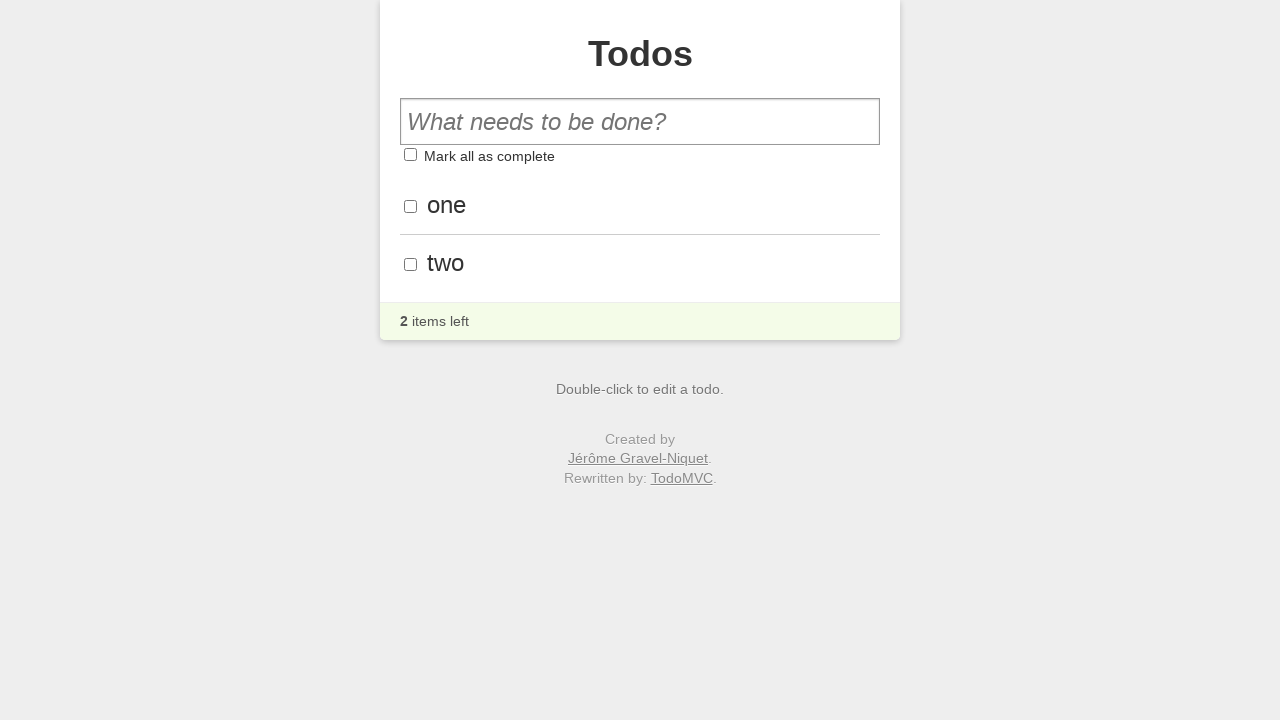

Clicked toggle-all to check all todo items at (490, 156) on label[for='toggle-all']
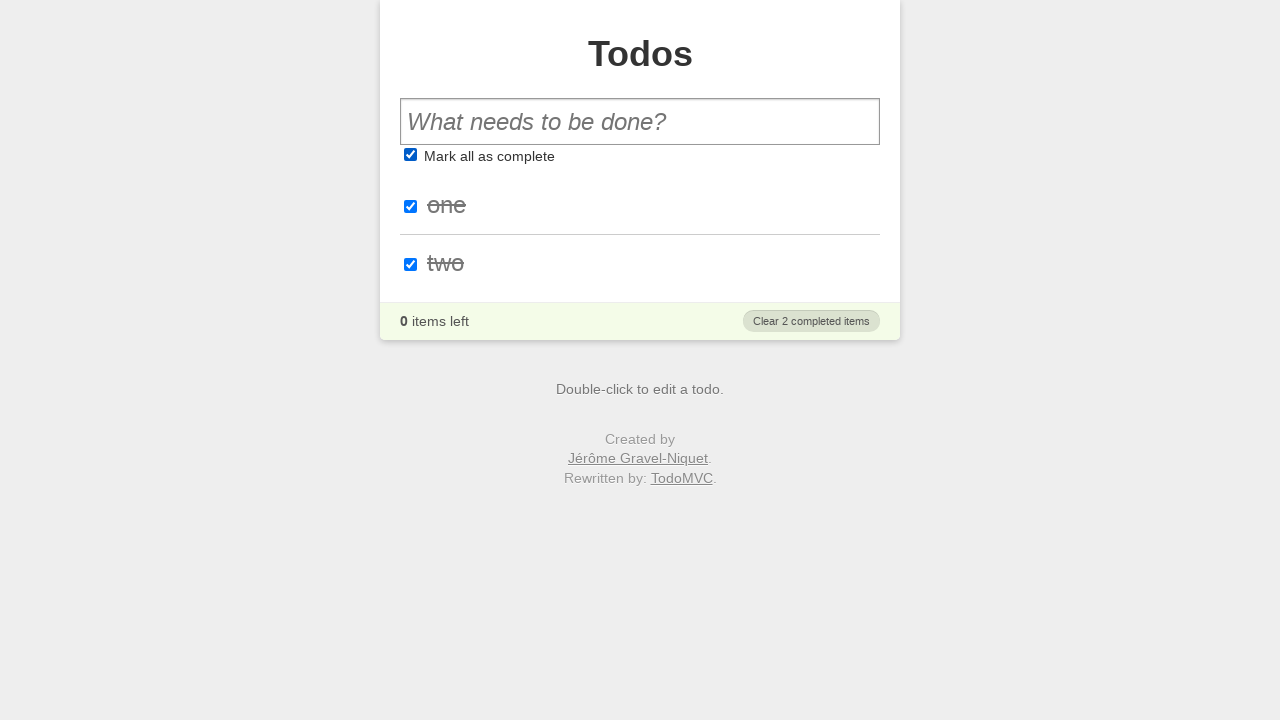

Retrieved clear button text content
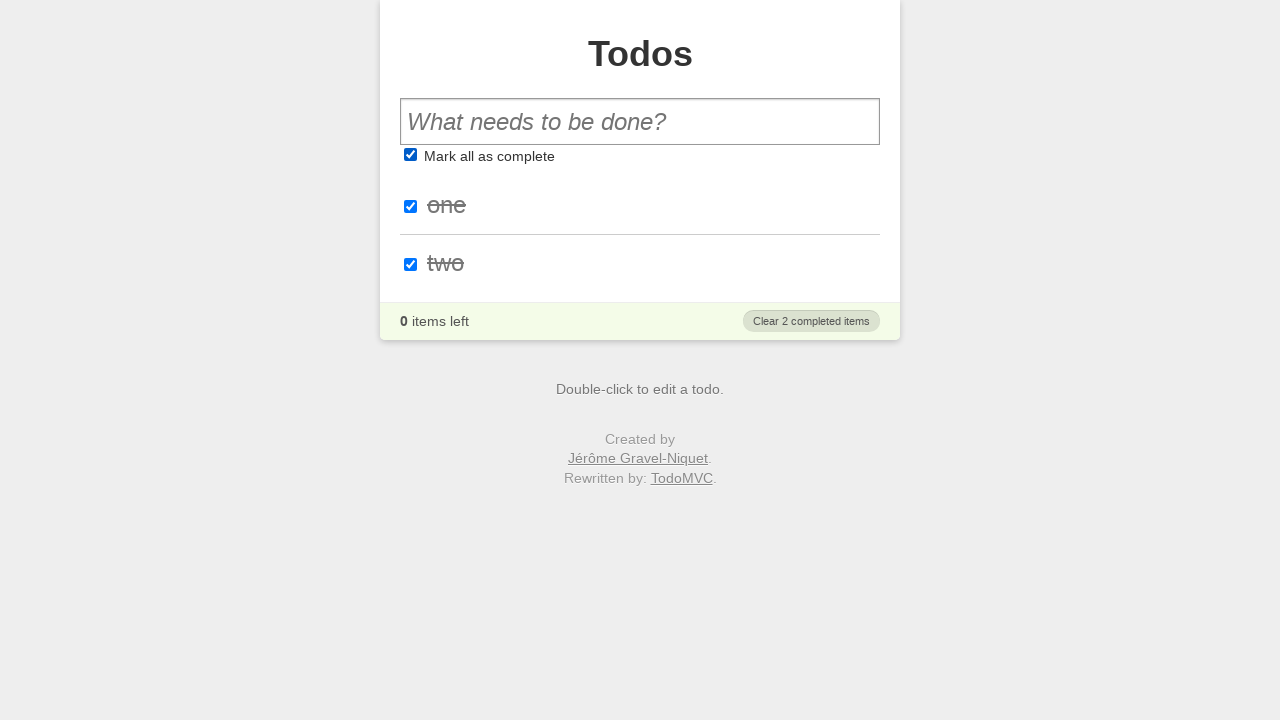

Verified that clear button displays 'Clear 2 completed items' text with correct plural form
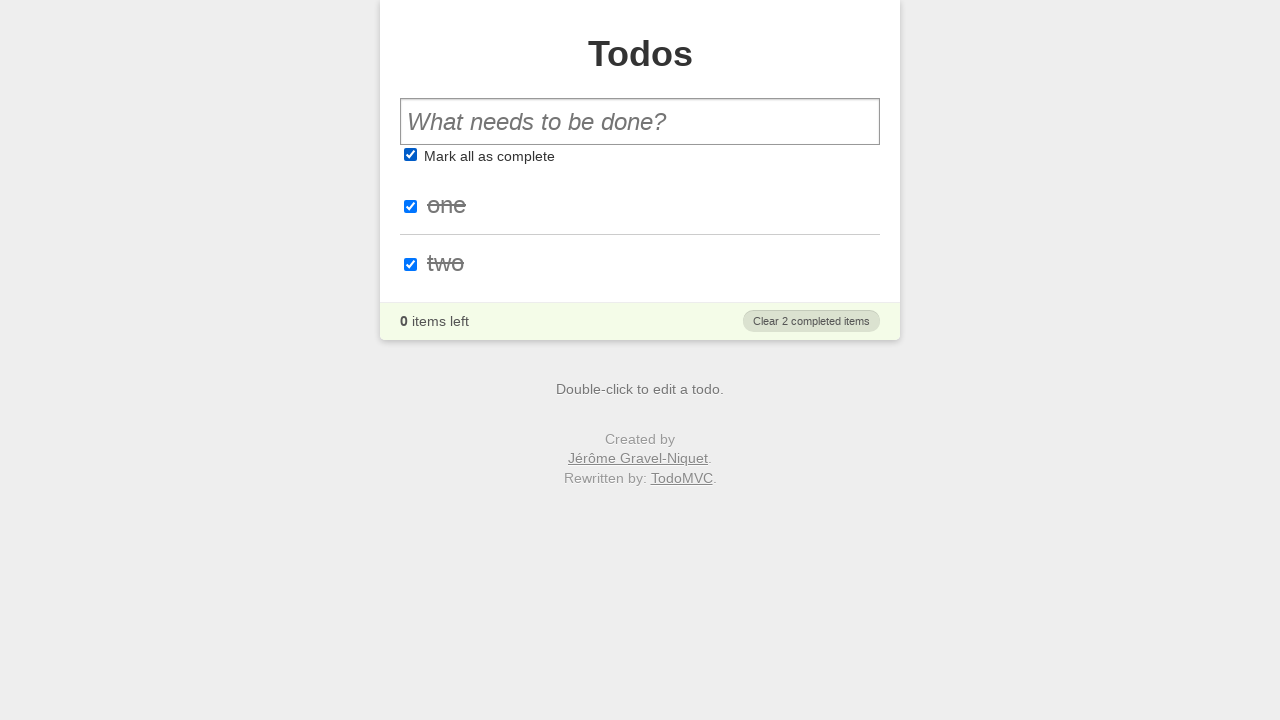

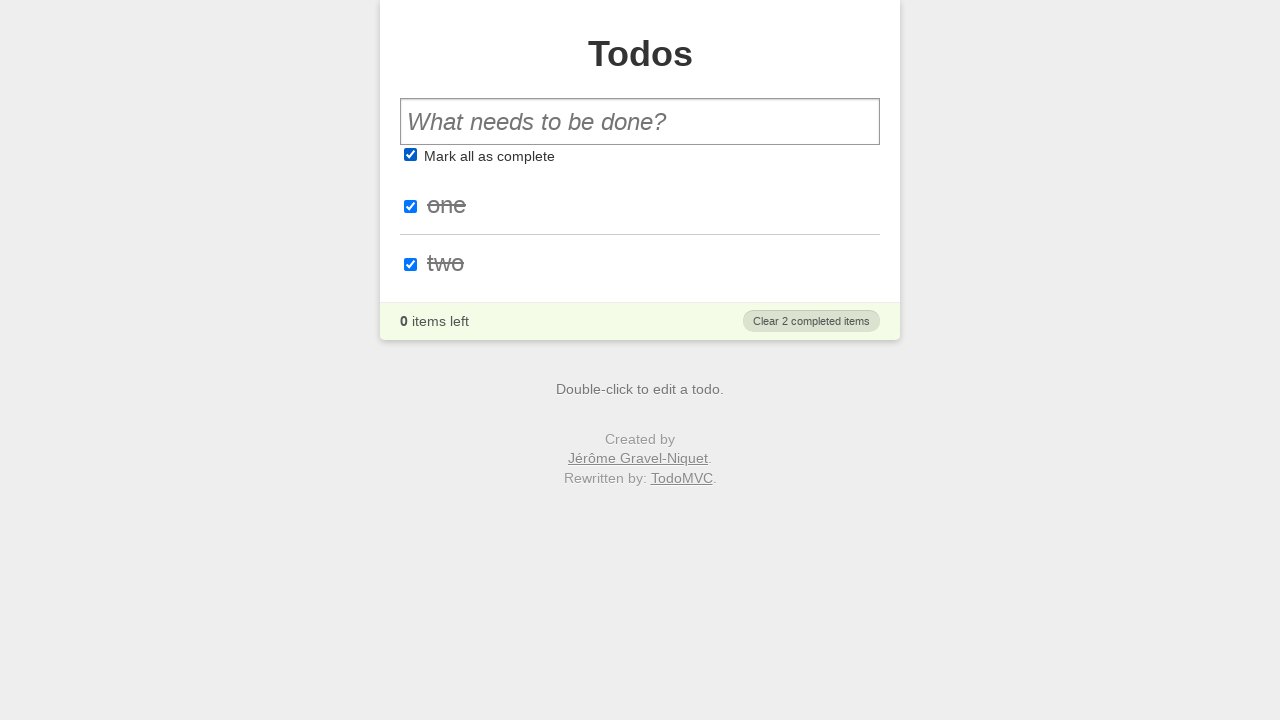